Demonstrates timeout exception by waiting with zero timeout for an element to become clickable

Starting URL: https://demoqa.com/dynamic-properties

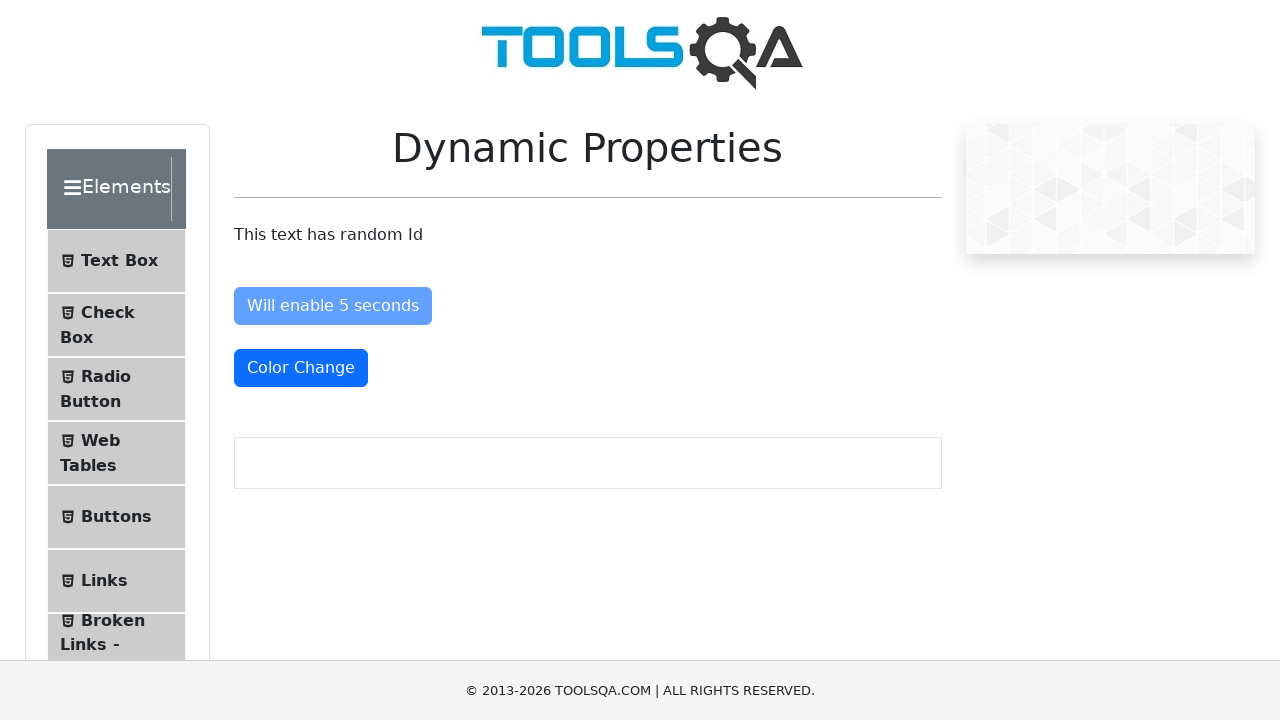

Navigated to https://demoqa.com/dynamic-properties
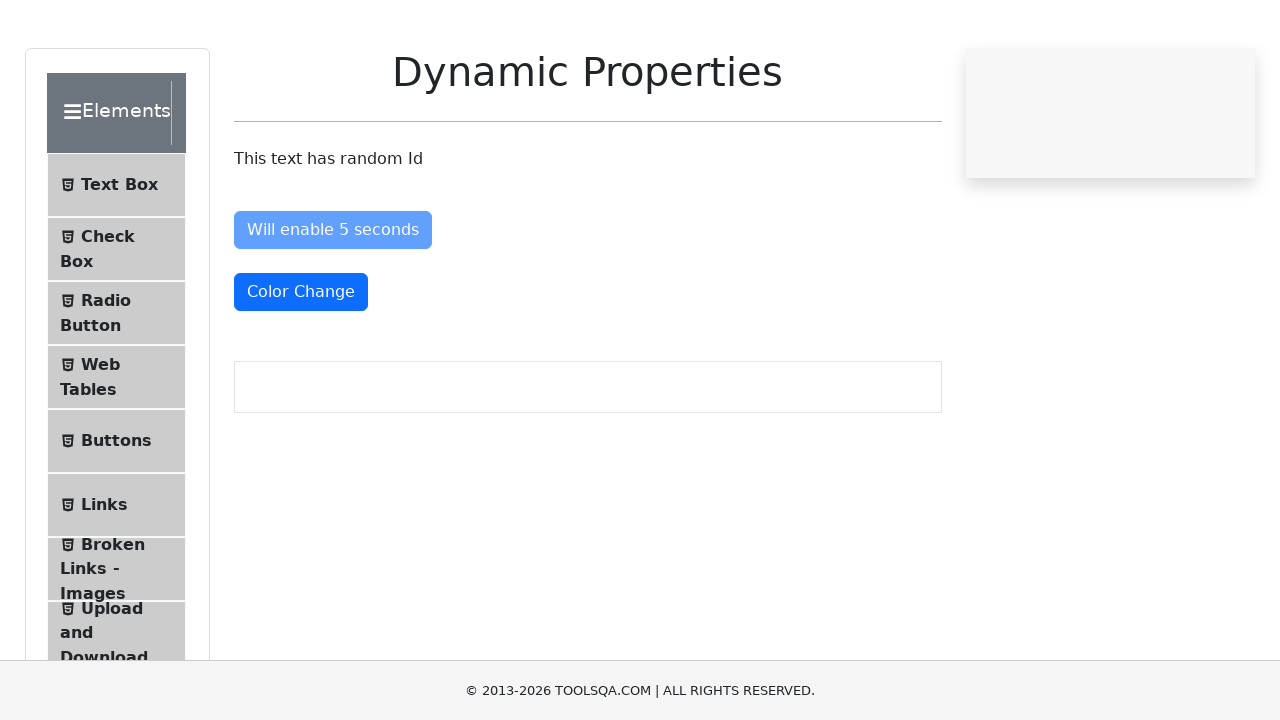

Attempted to click #enableAfter button with 100ms timeout - timeout exception occurred as expected on #enableAfter
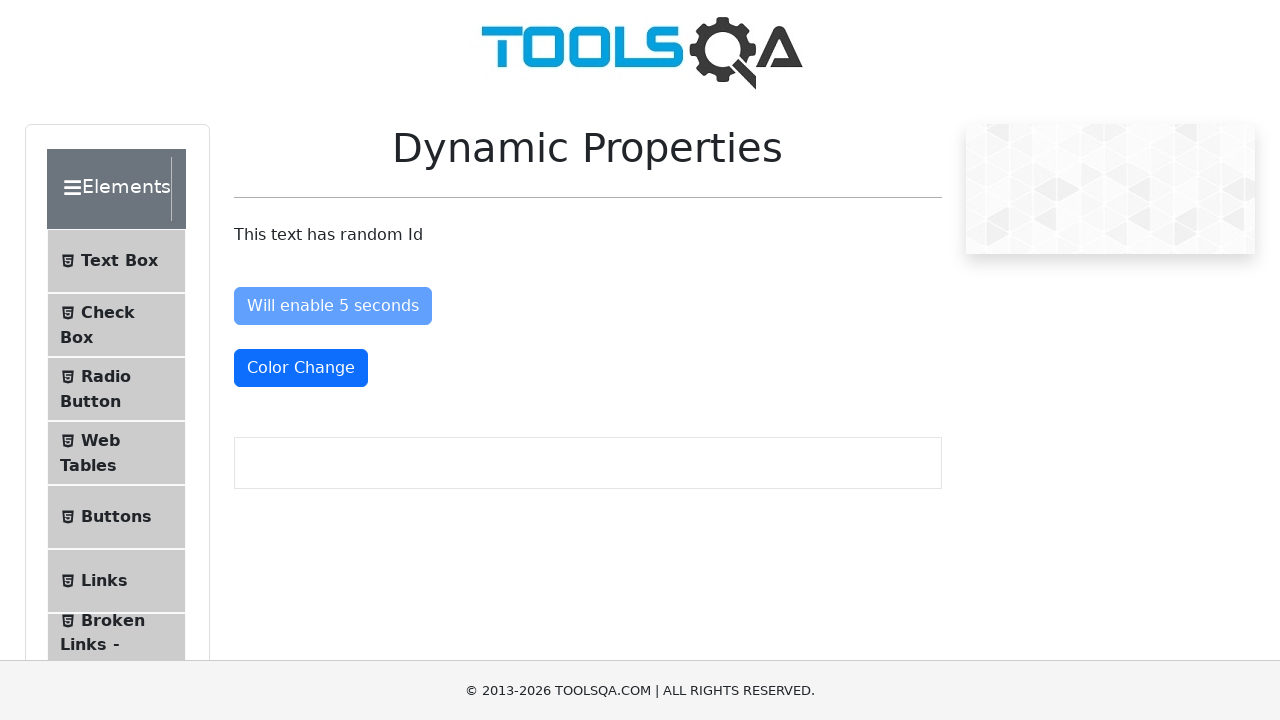

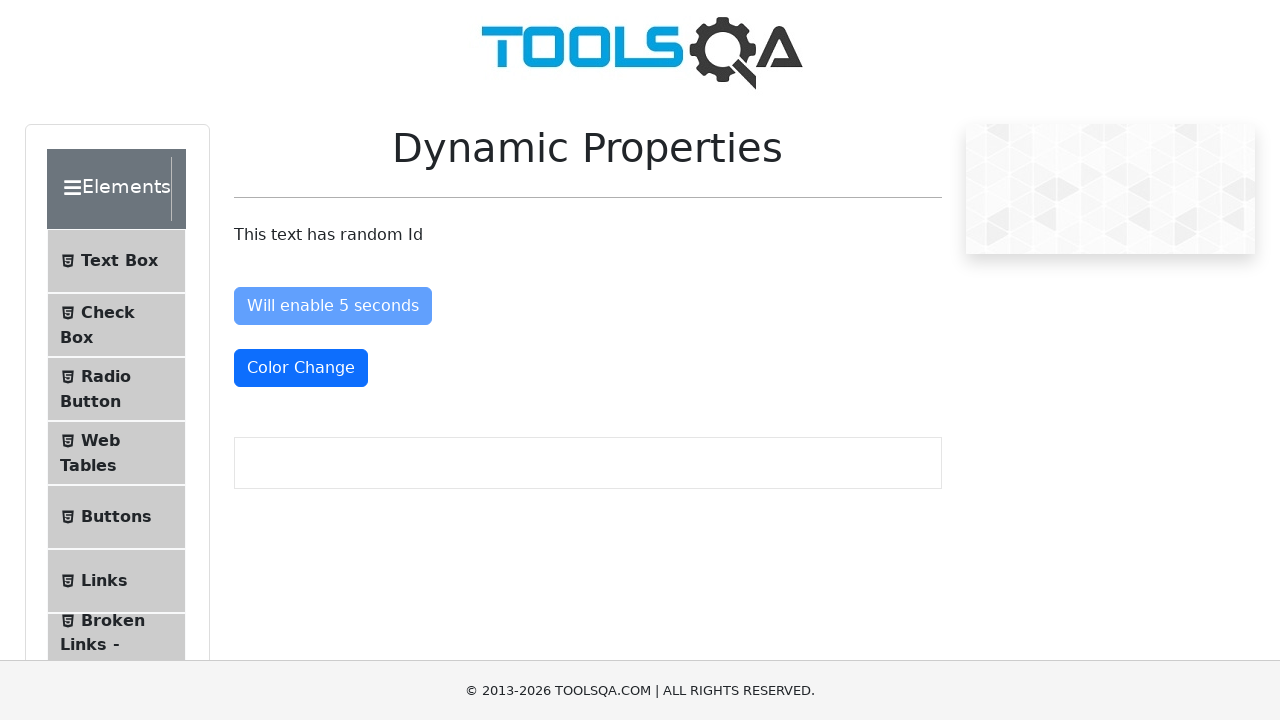